Navigates to Walla news website and verifies the page loads successfully

Starting URL: http://www.walla.co.il

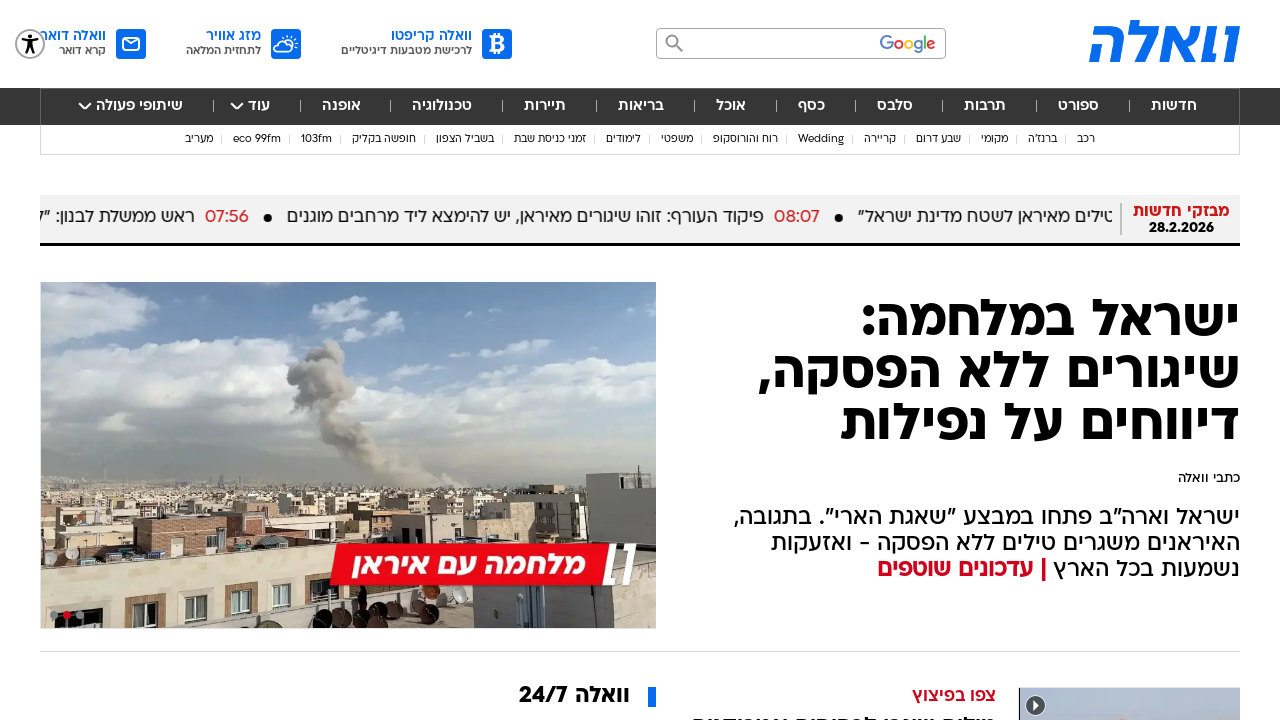

Waited for page DOM to fully load on Walla news website
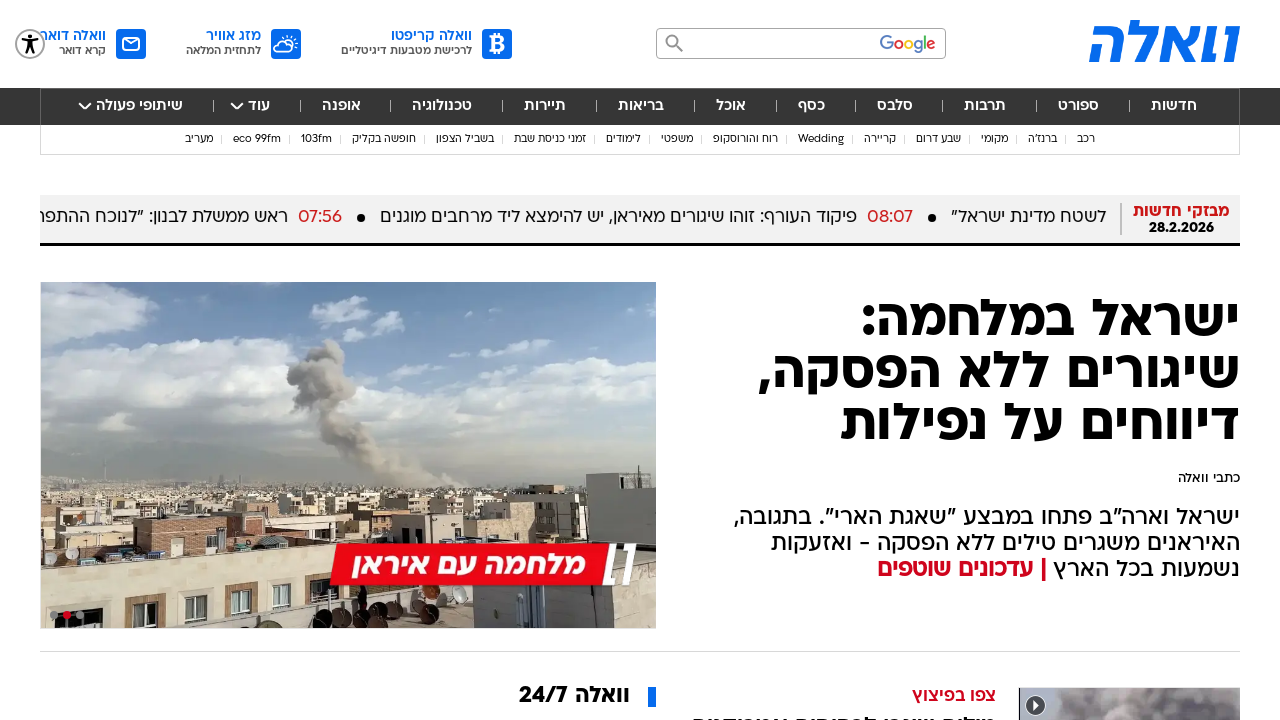

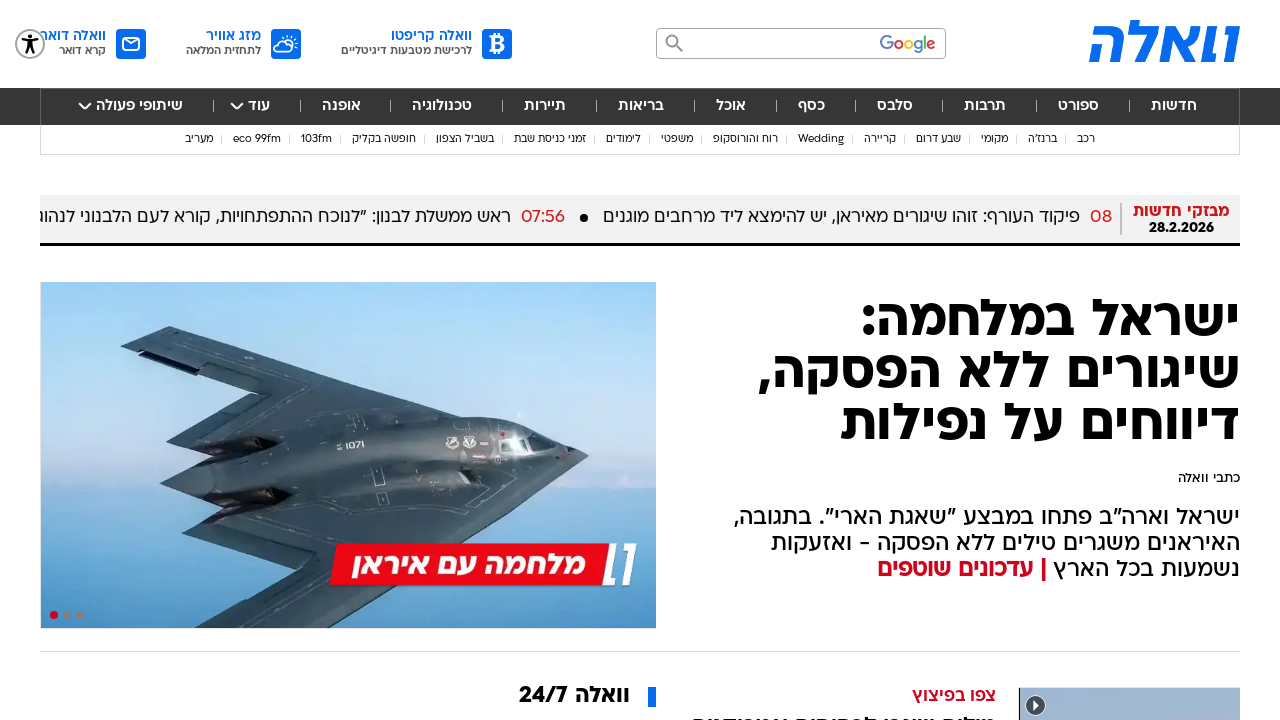